Tests navigation to Song Lyrics page and verifies the heading text

Starting URL: http://www.99-bottles-of-beer.net/

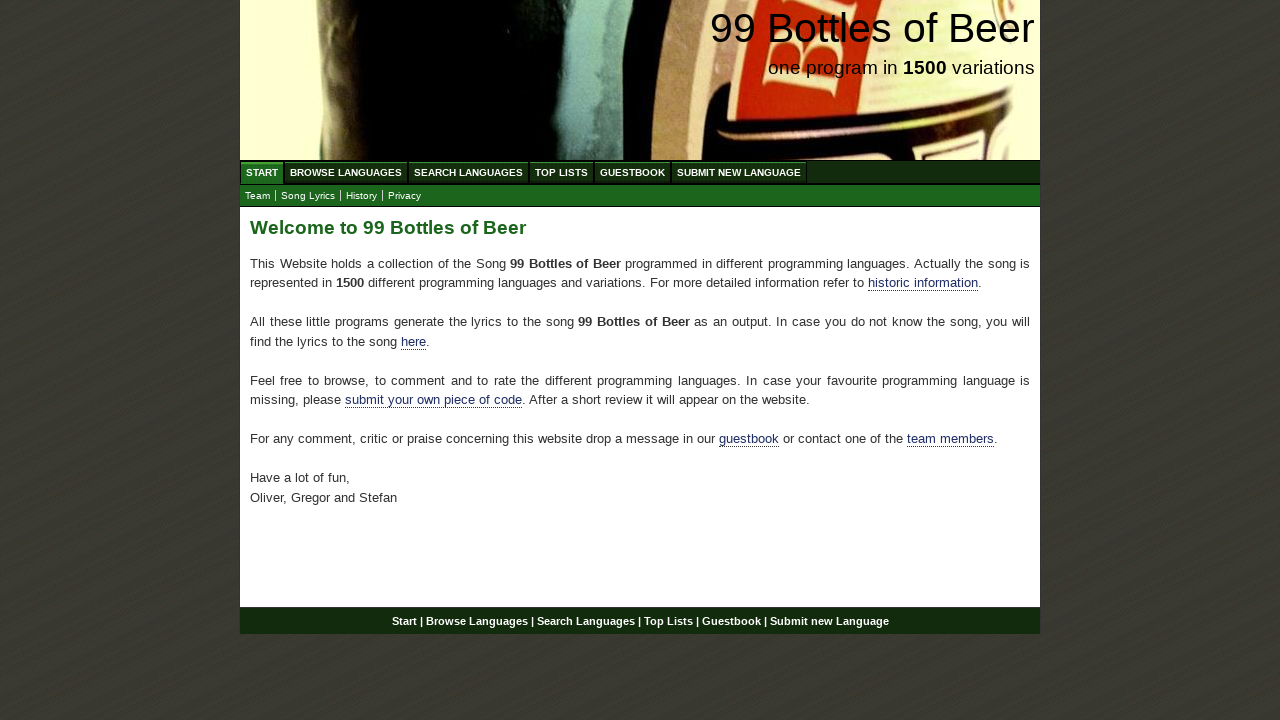

Clicked on Song Lyrics submenu link at (308, 196) on xpath=//body/div[@id='wrap']/div[@id='navigation']/ul[@id='submenu']/li/a[@href=
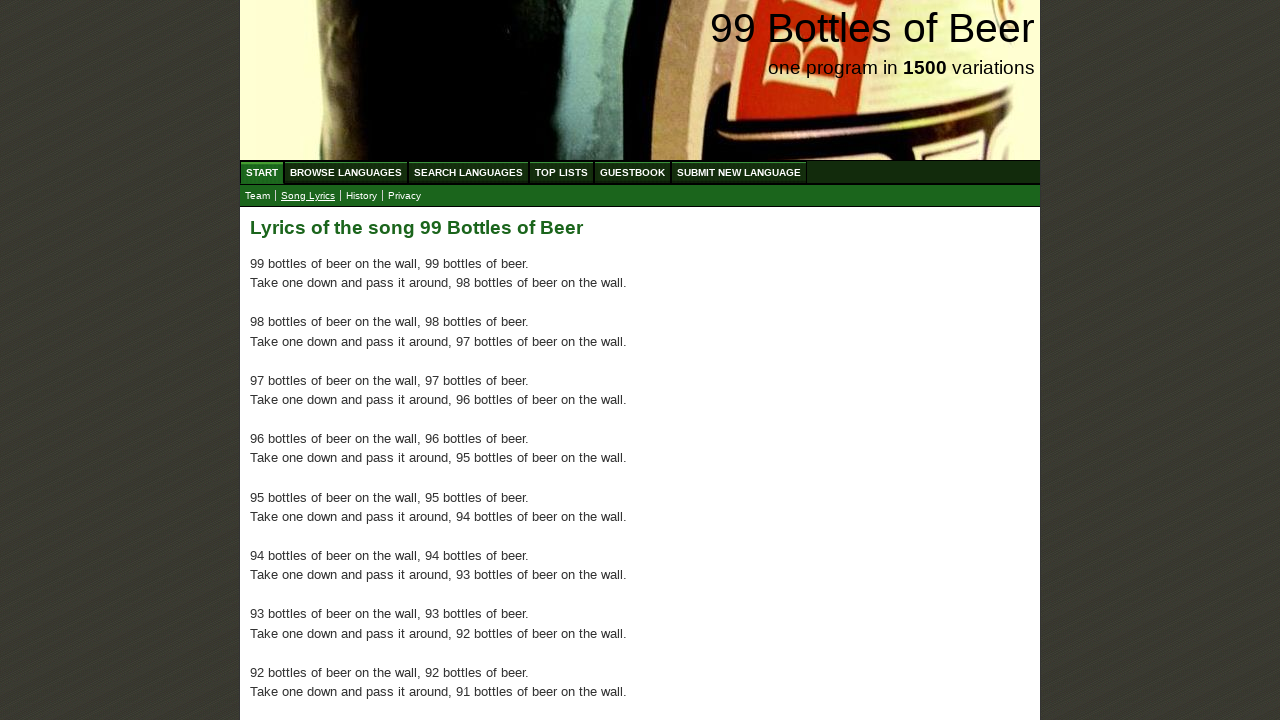

Lyrics page heading loaded successfully
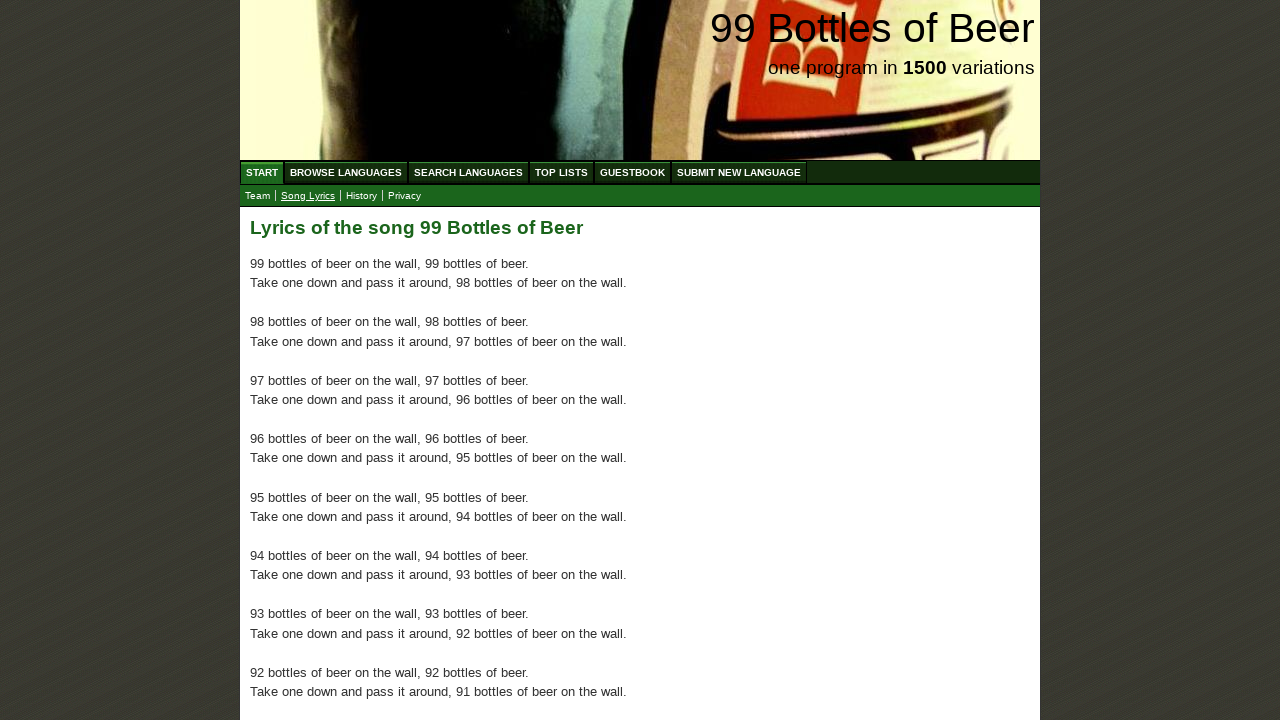

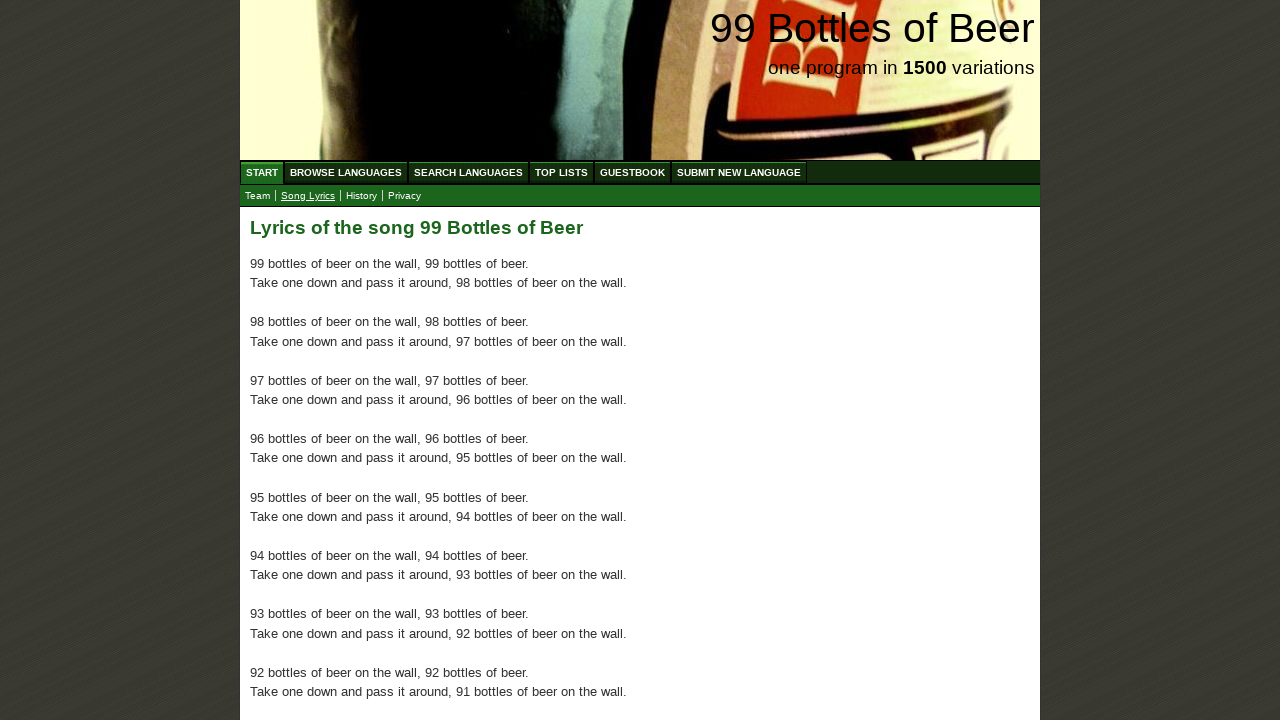